Searches for Chinese food and clicks on the Dishes tab in search results

Starting URL: https://www.swiggy.com/

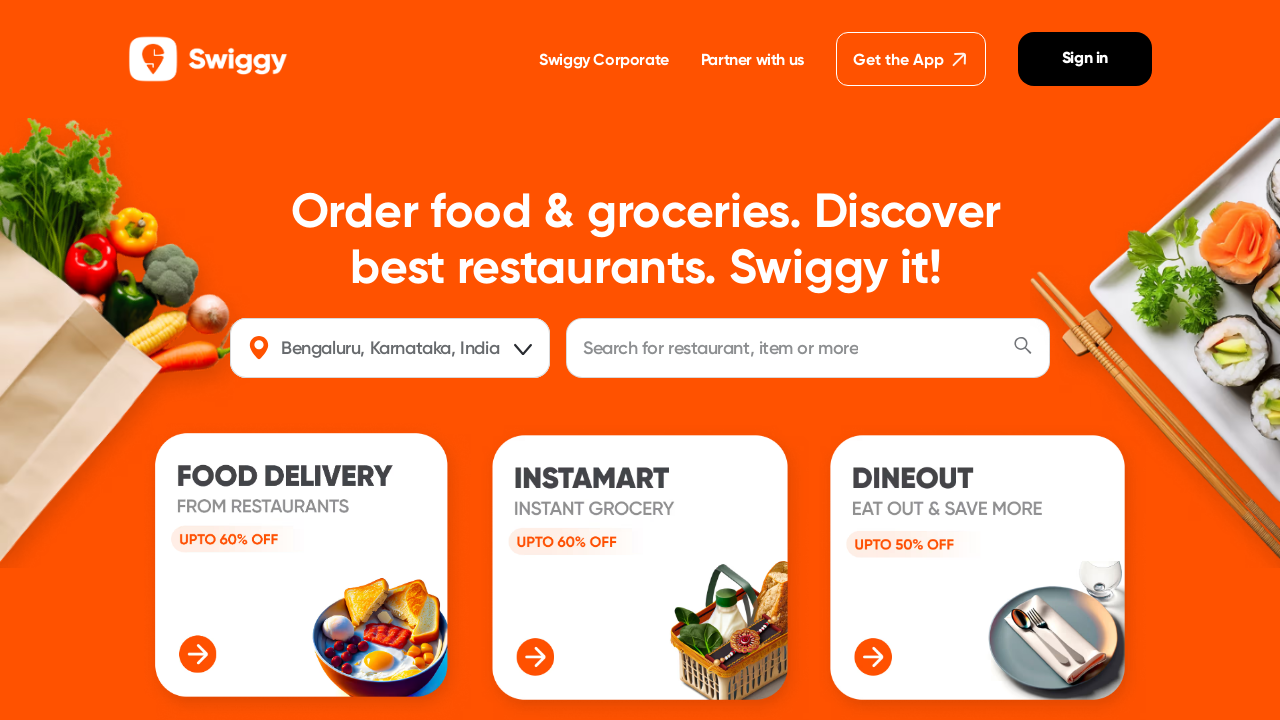

Clicked on search bar at (721, 348) on text=Search for restaurant, item or more
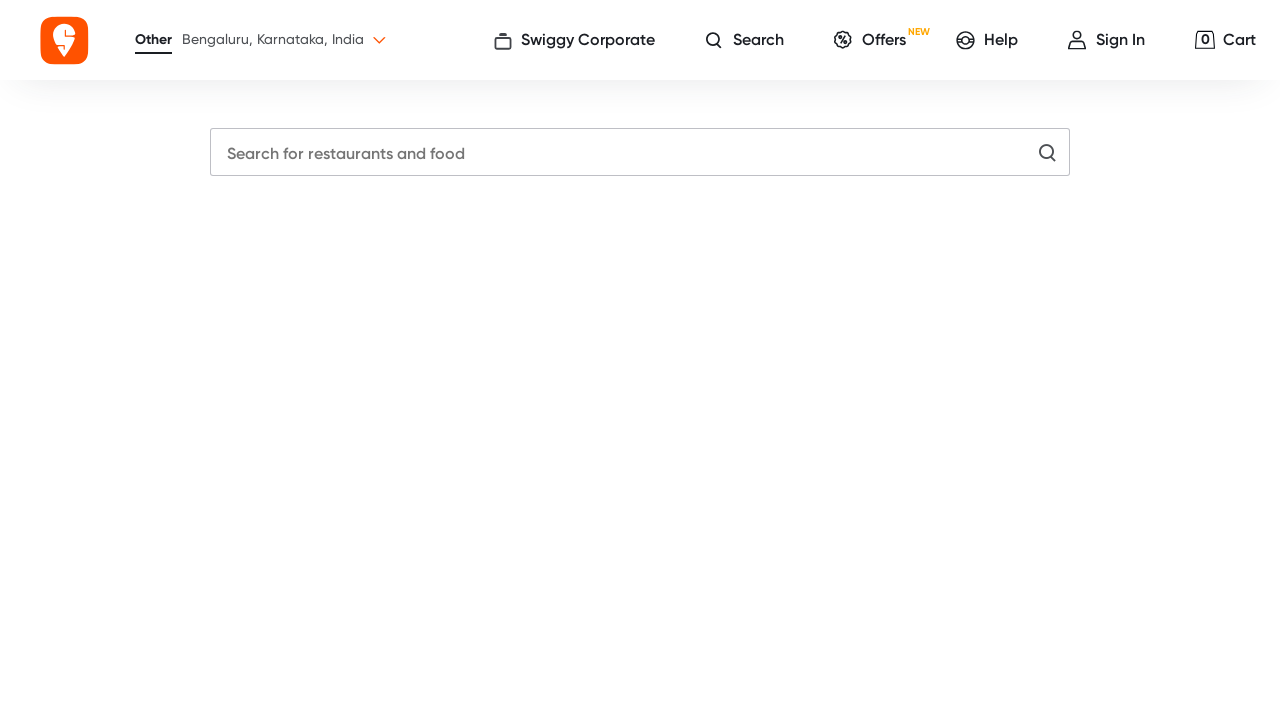

Entered 'chinese food' in search field on input[placeholder='Search for restaurants and food']
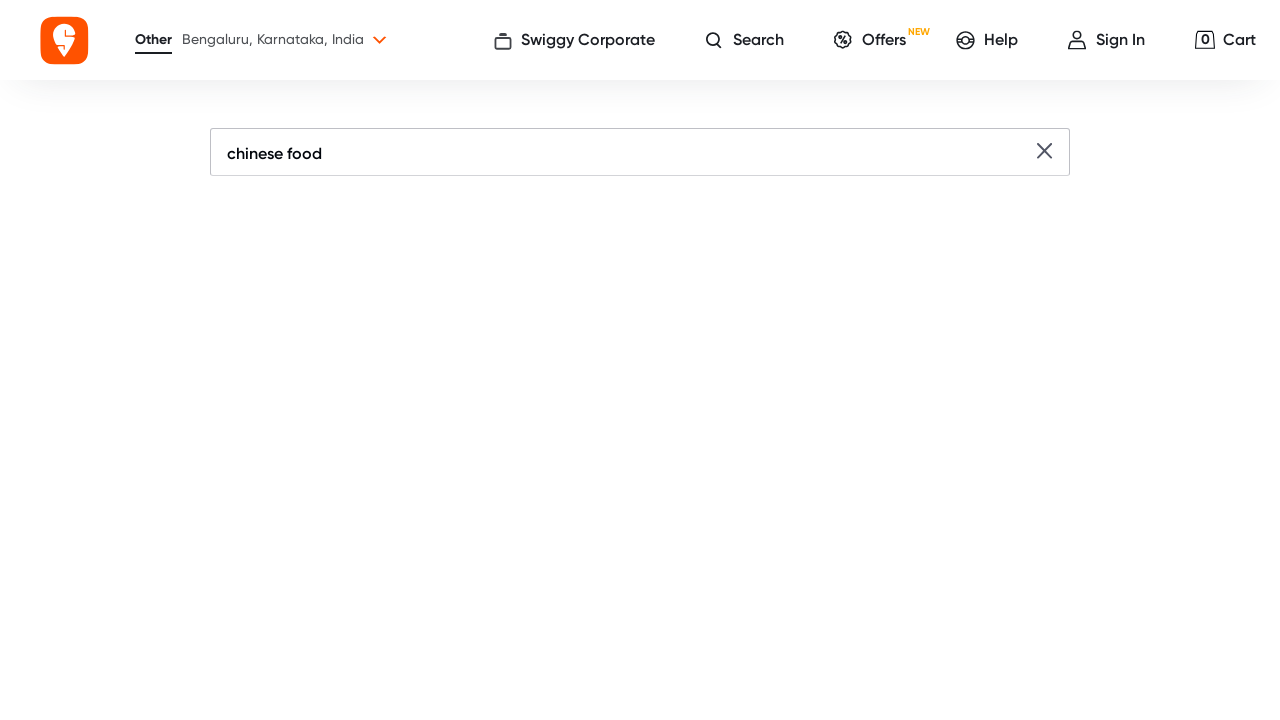

Chinese cuisine option loaded
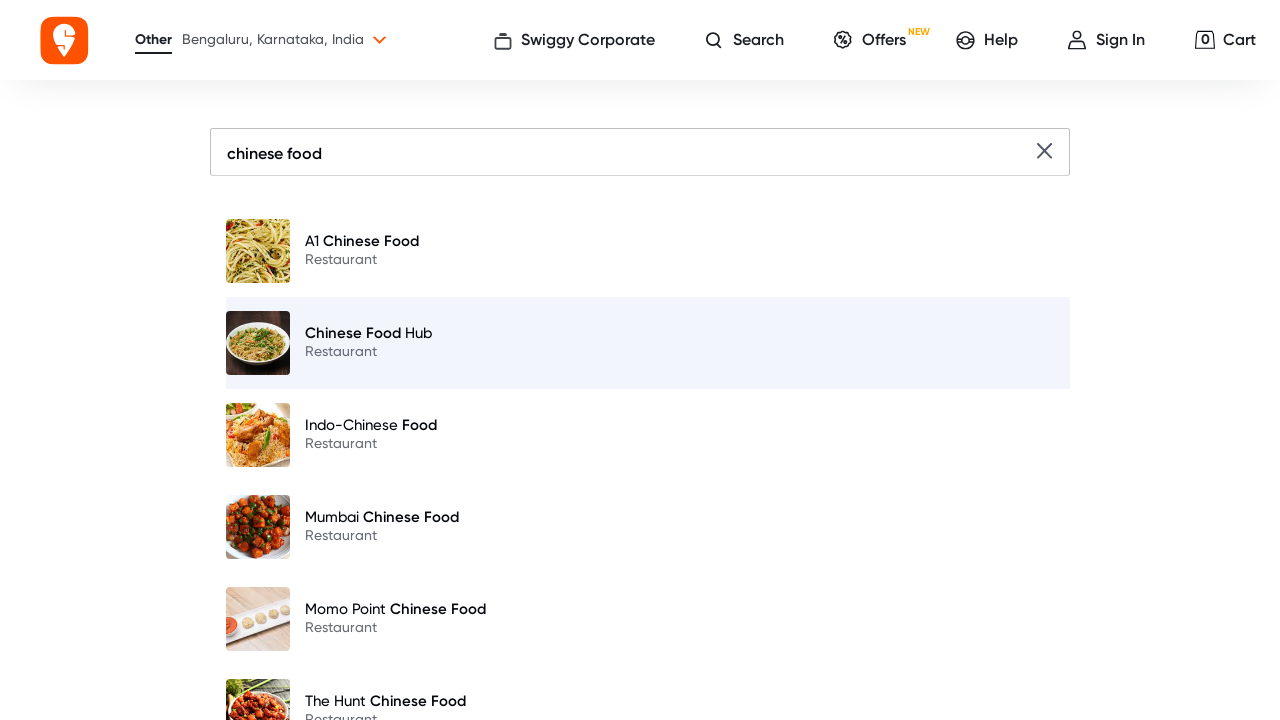

Clicked on Chinese cuisine option at (352, 241) on b:text('Chinese')
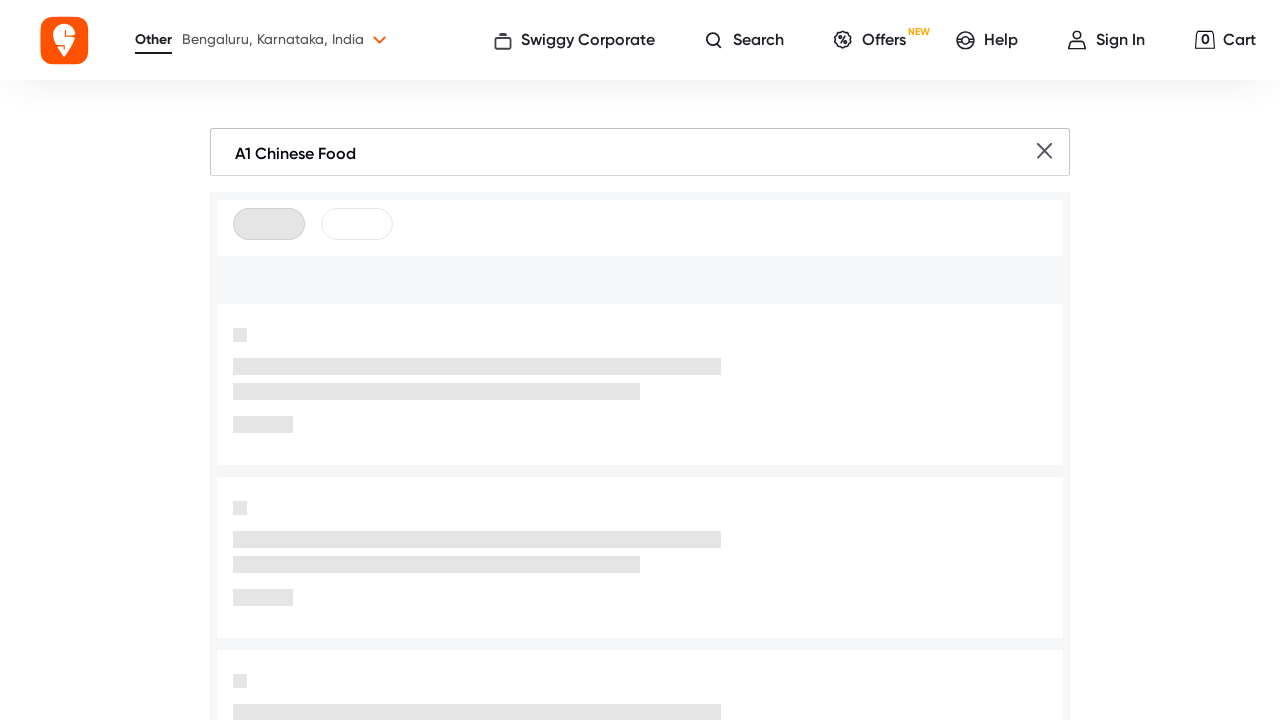

Dishes tab loaded in search results
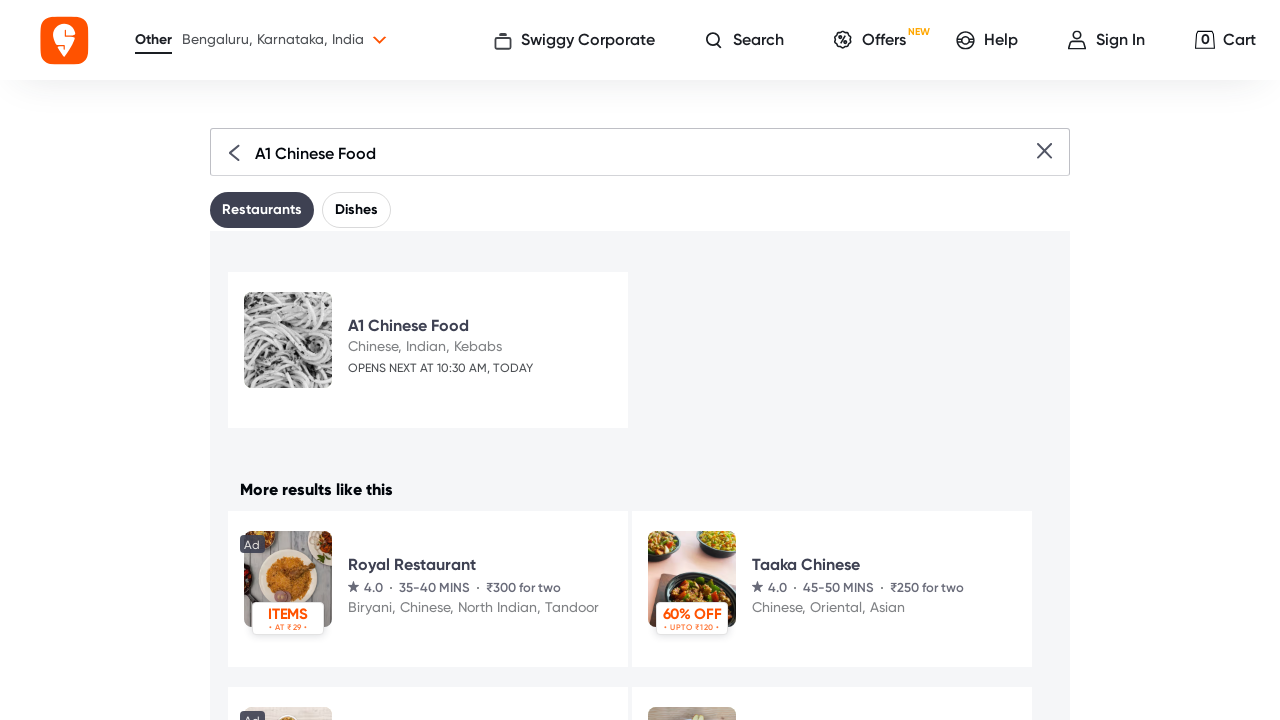

Clicked on Dishes tab to view dishes at (356, 210) on span:text('Dishes')
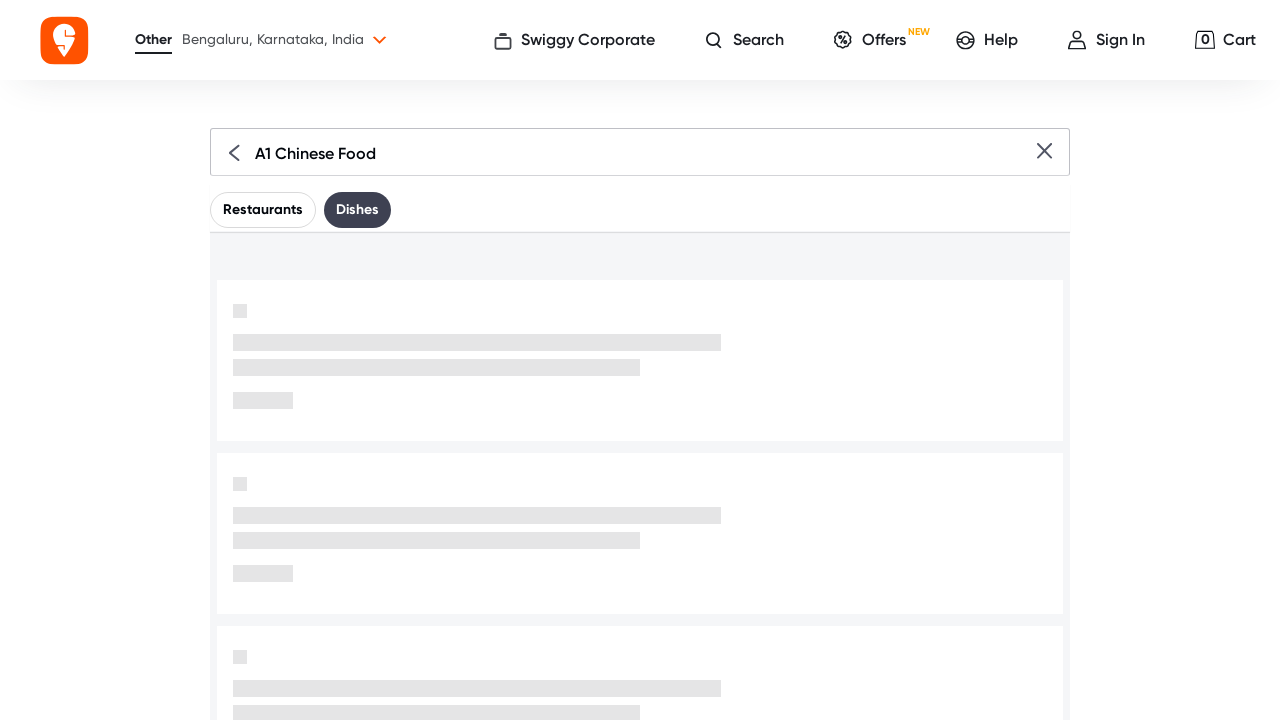

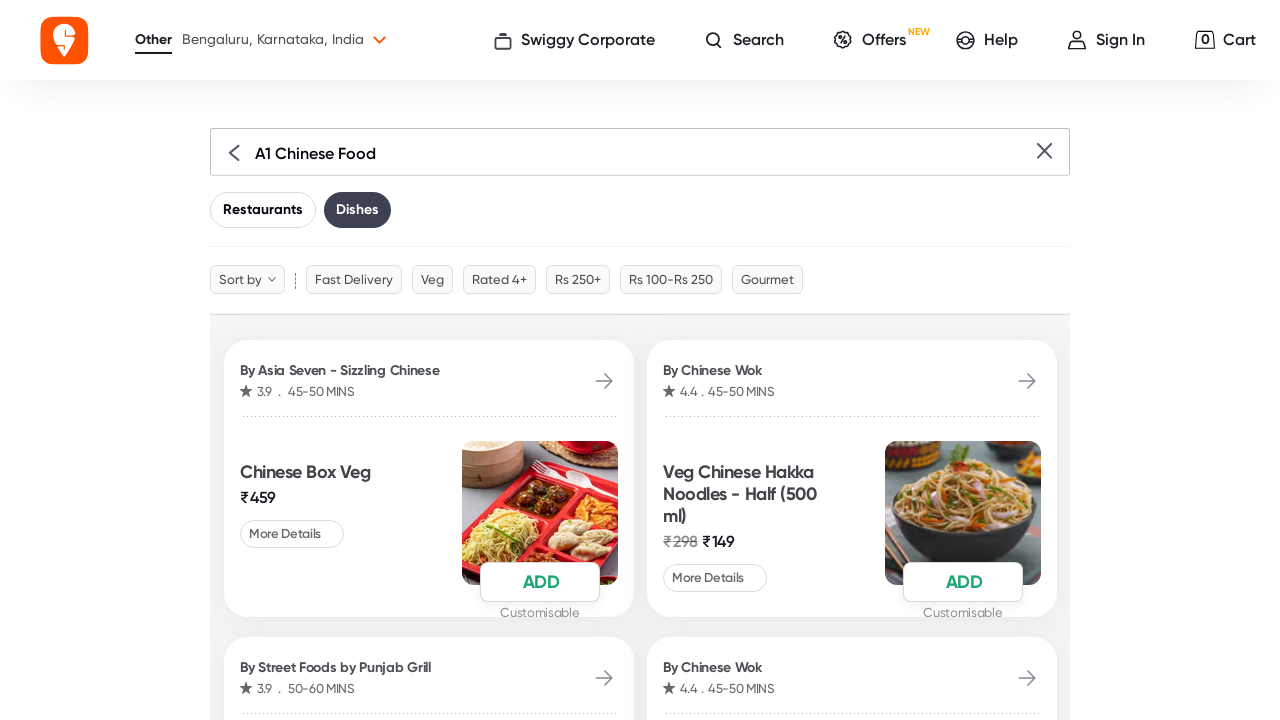